Tests window handling functionality by opening new windows/tabs, switching between them, and closing them

Starting URL: https://letcode.in/window

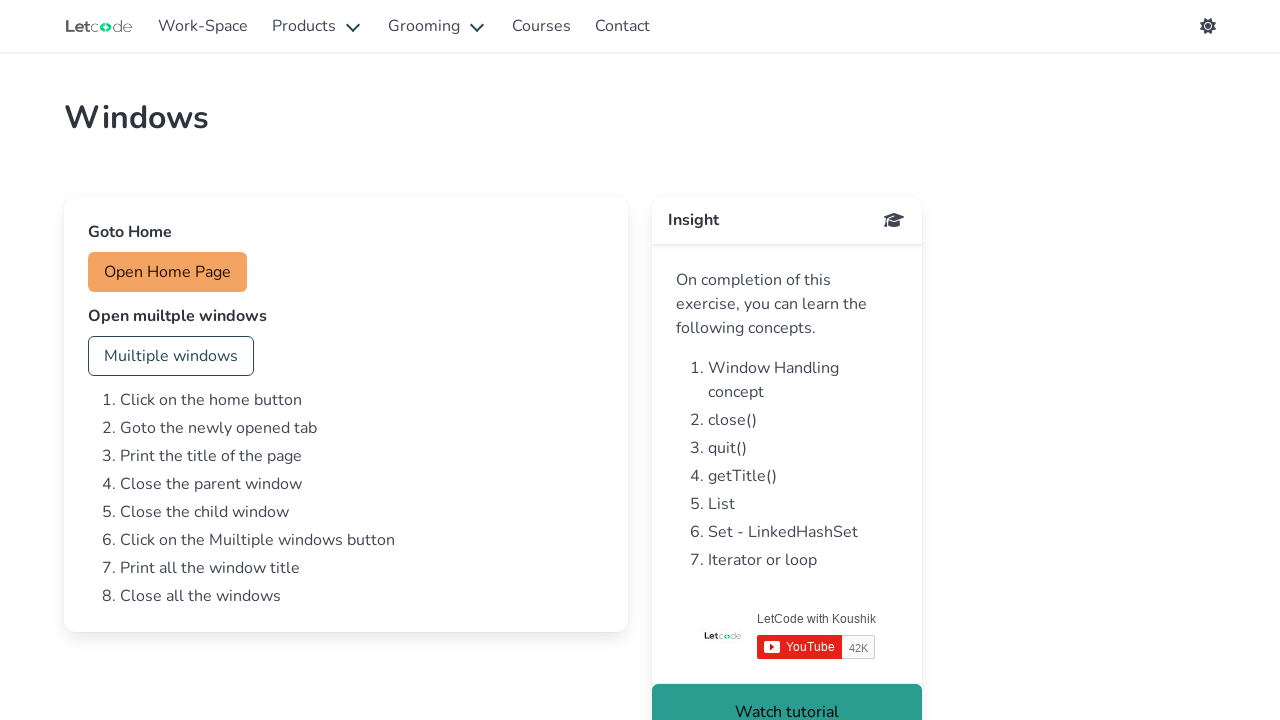

Clicked home button to open a new window at (168, 272) on #home
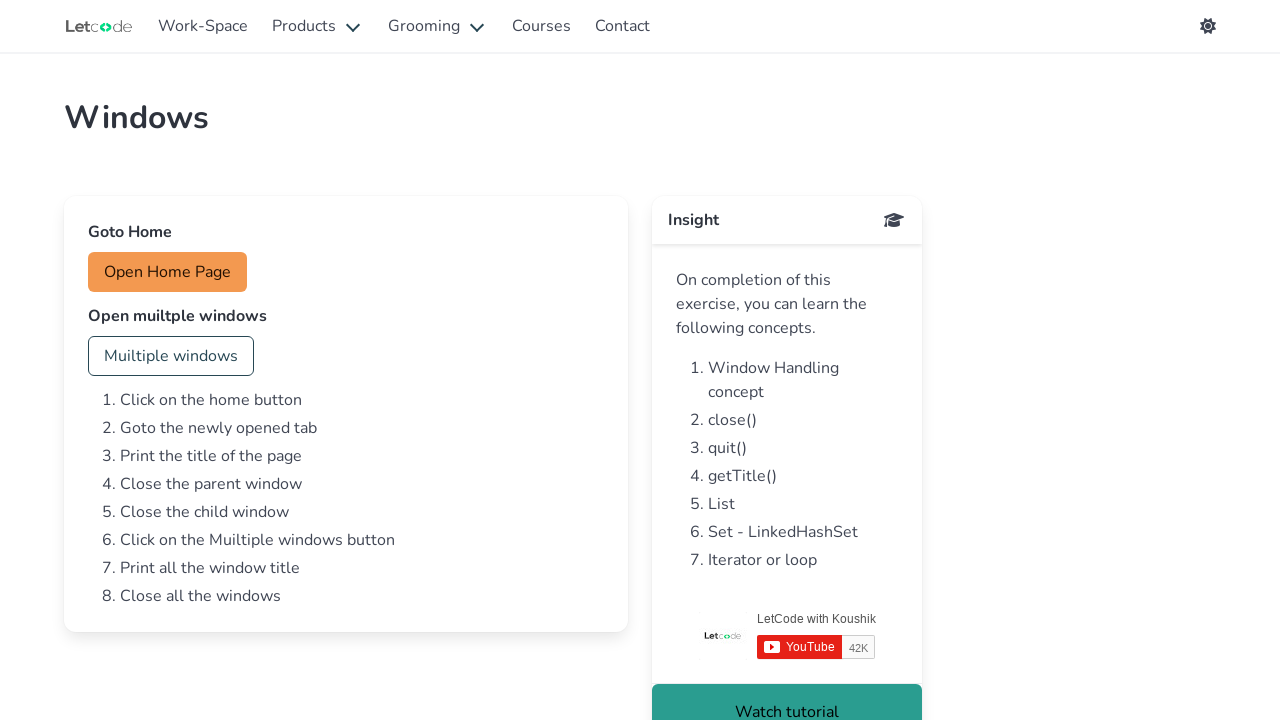

Waited for new window to open
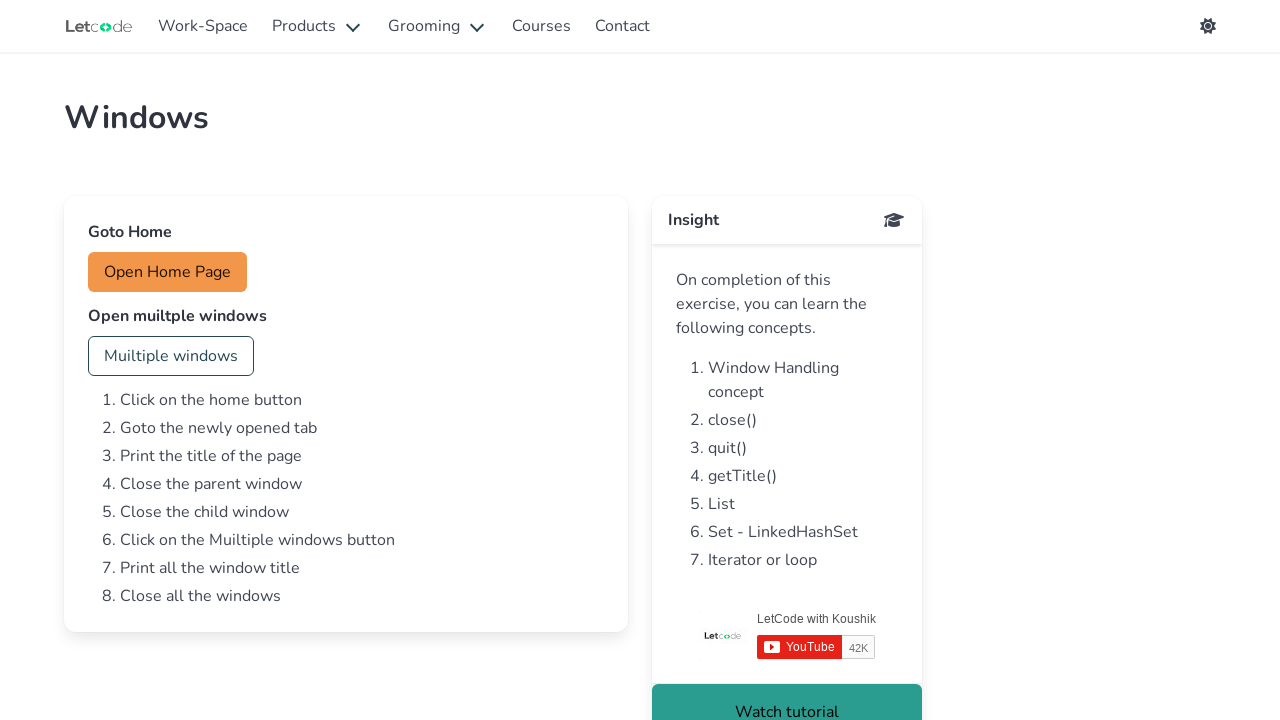

Closed new window at index 1
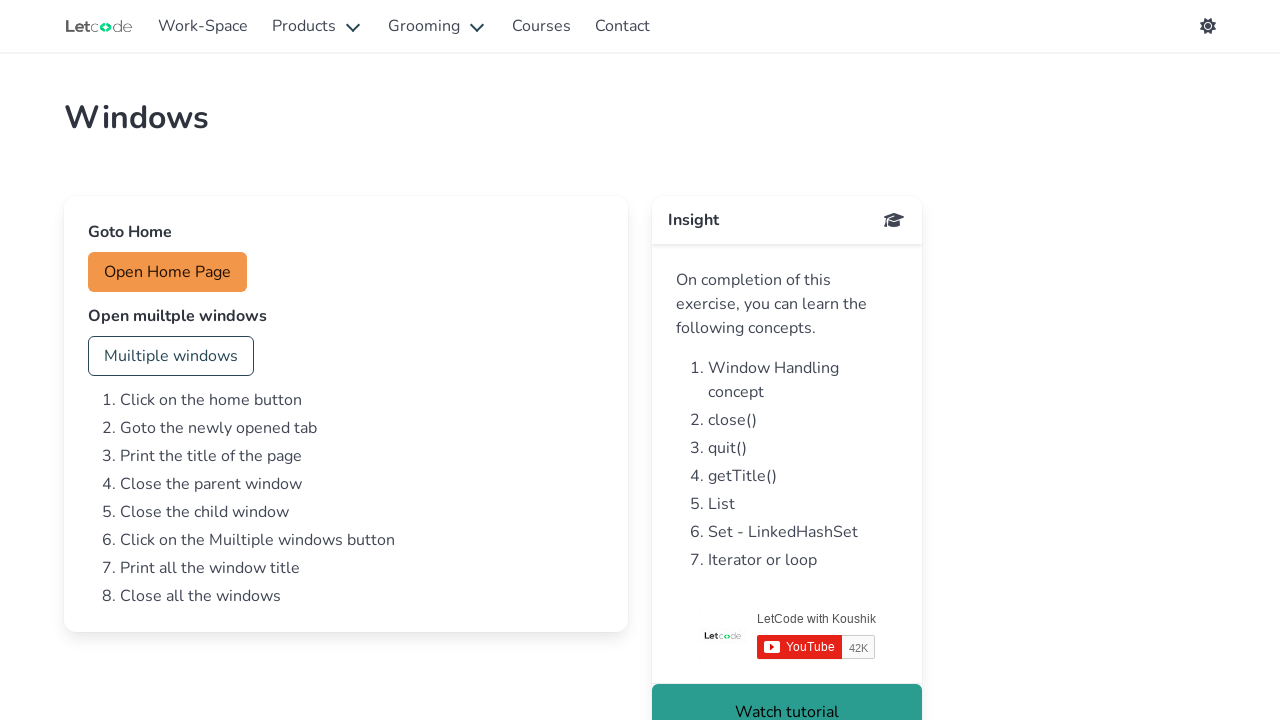

Clicked multi button to open multiple windows at (171, 356) on #multi
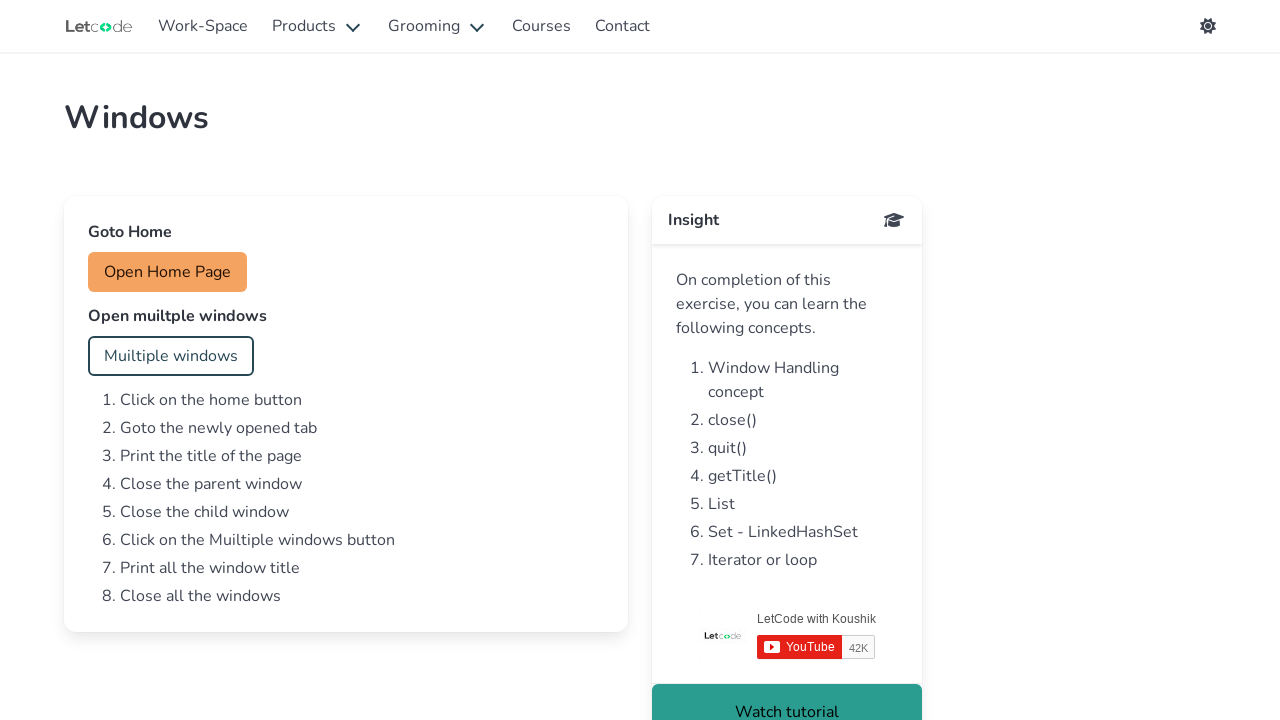

Waited for multiple windows to open
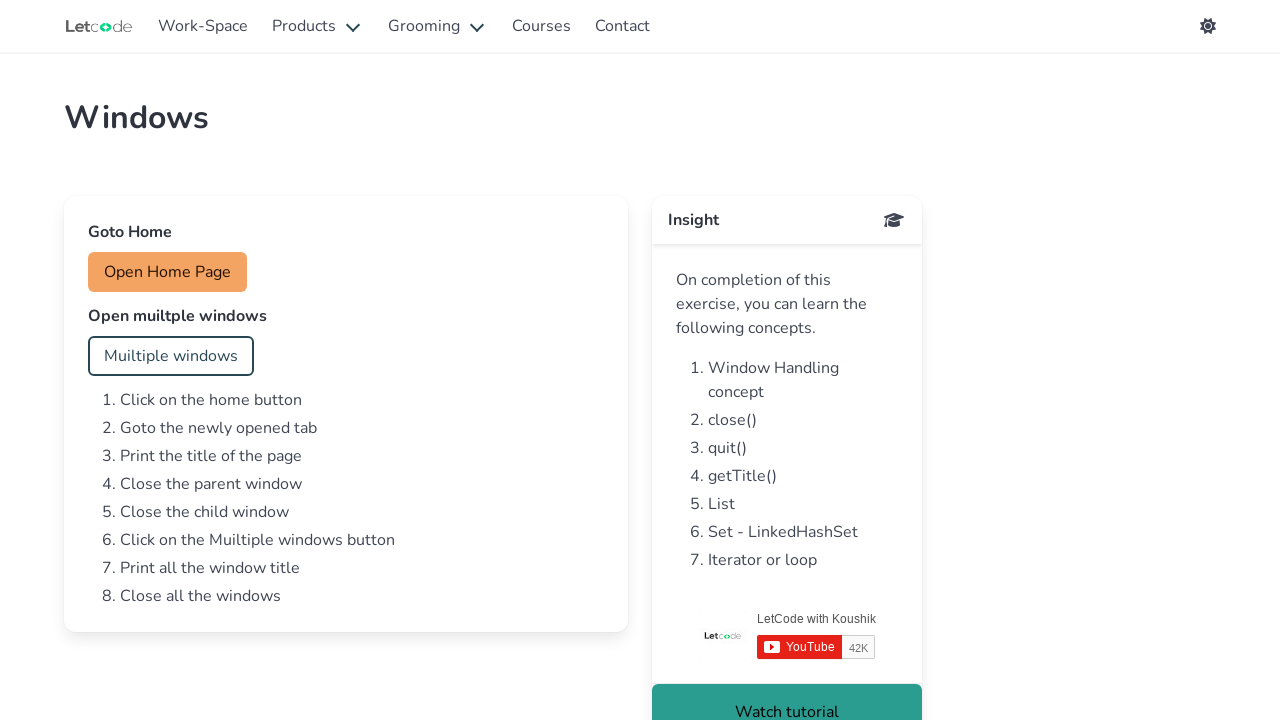

Closed additional window, keeping main page open
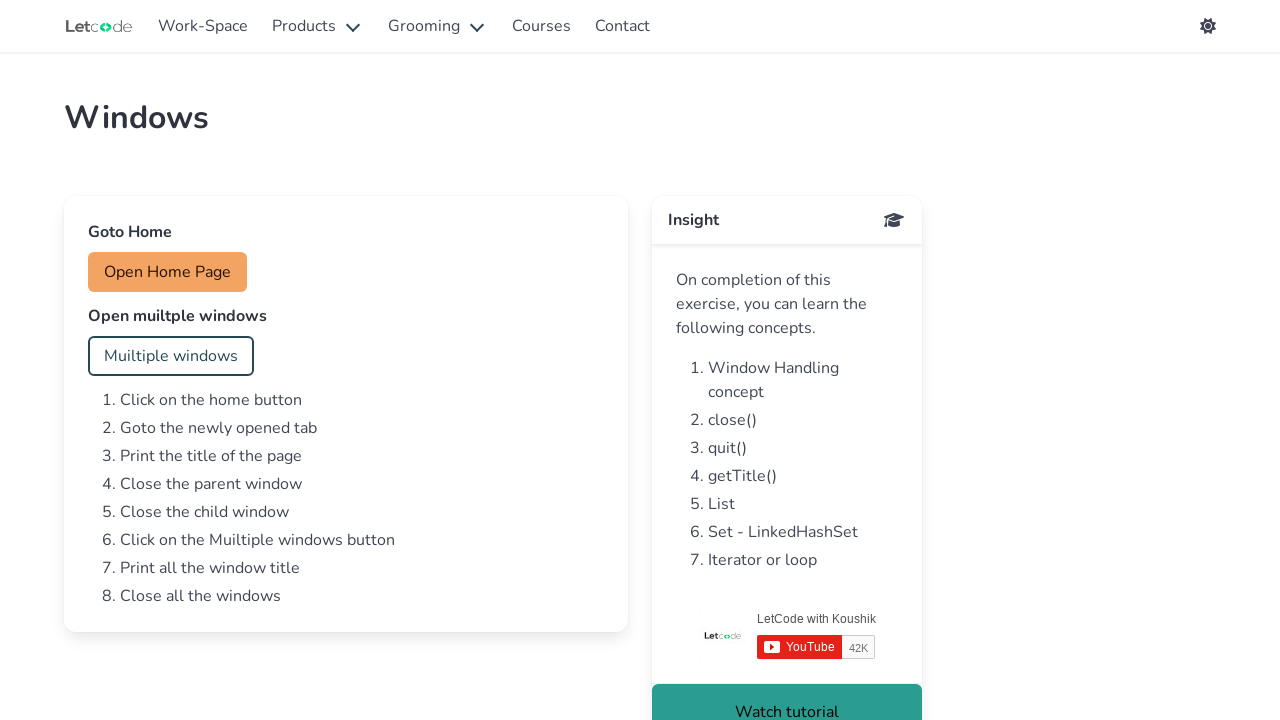

Closed additional window, keeping main page open
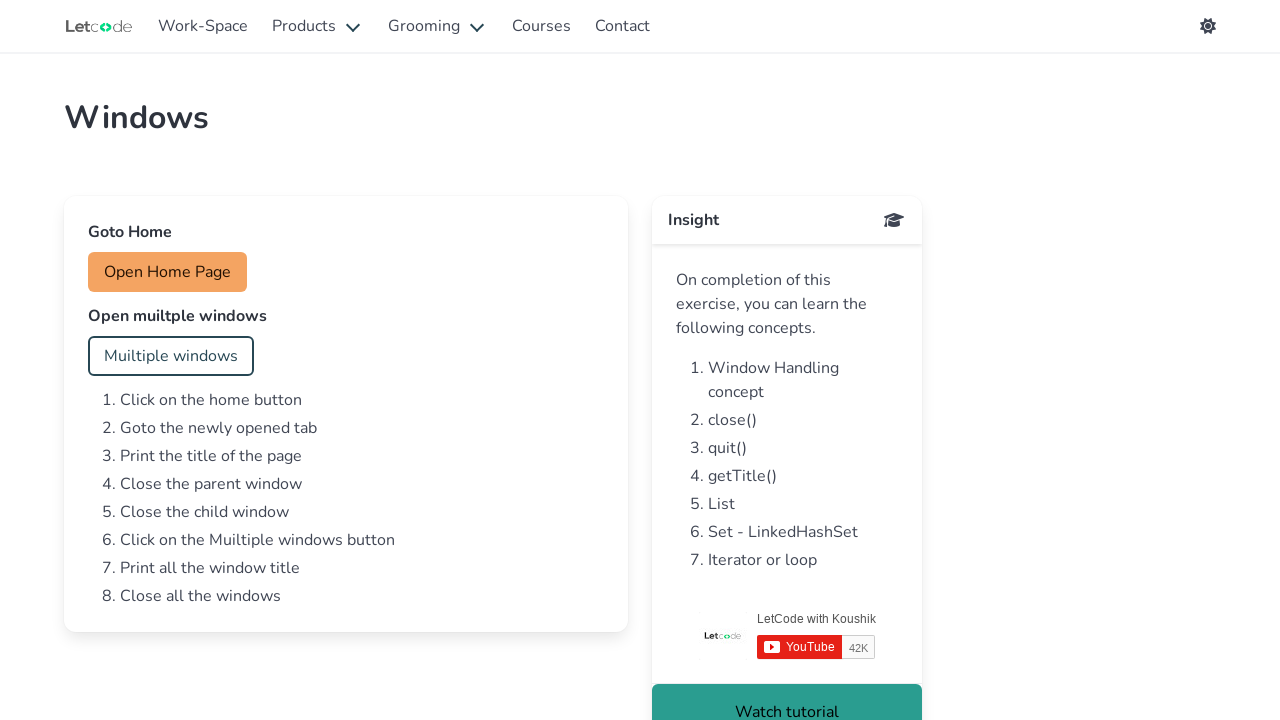

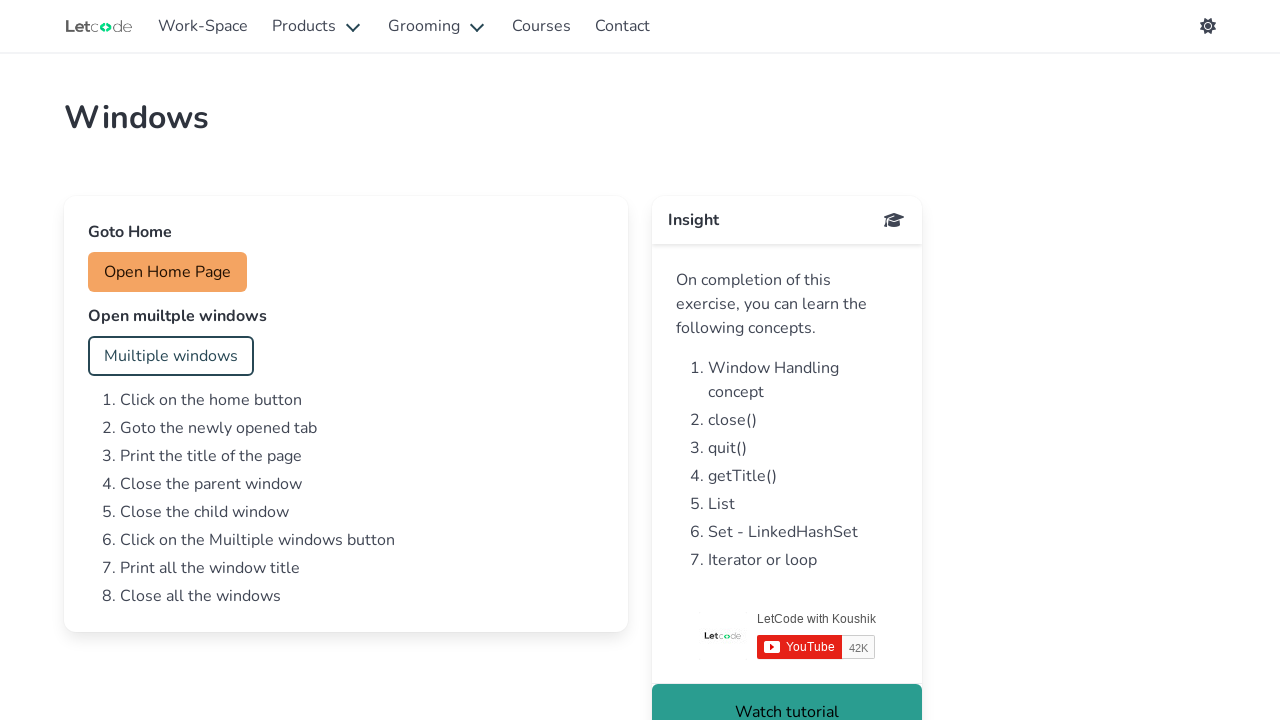